Tests opening a link in a new browser tab by using Ctrl+Enter keyboard shortcut on the "Company" link on the TutorialsPoint careers page

Starting URL: https://www.tutorialspoint.com/about/about_careers.htm

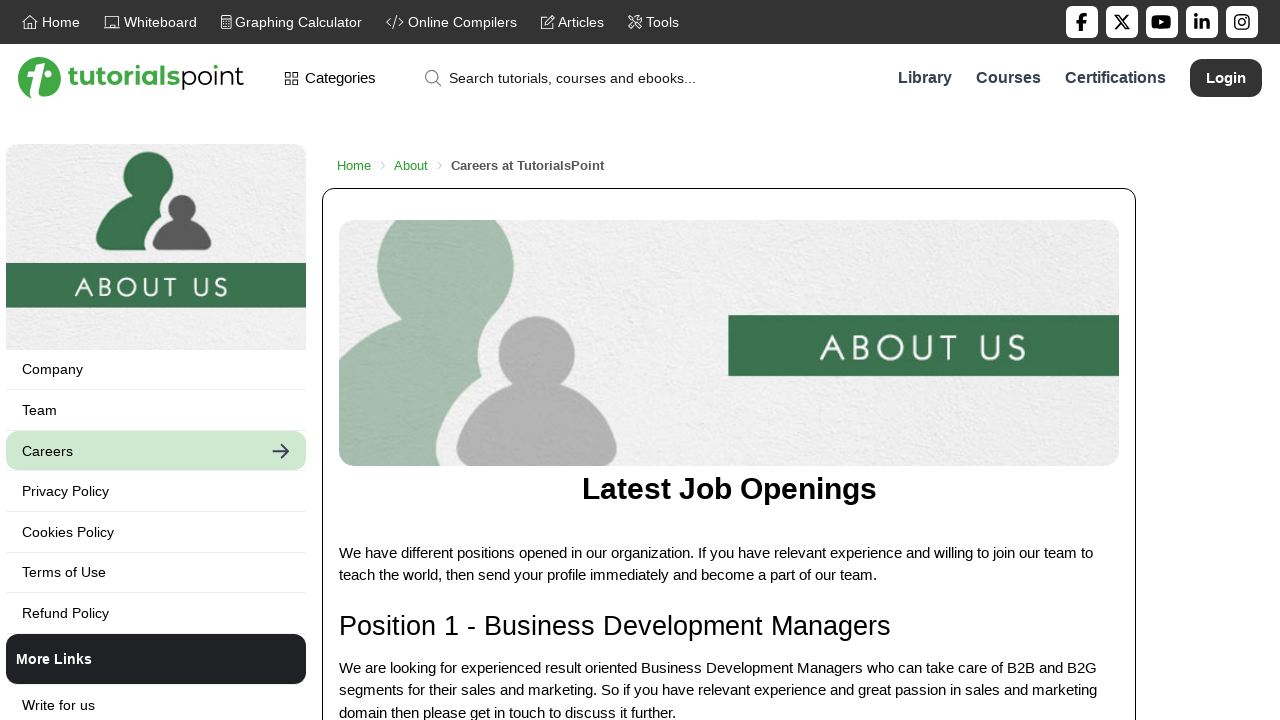

Navigated to TutorialsPoint careers page
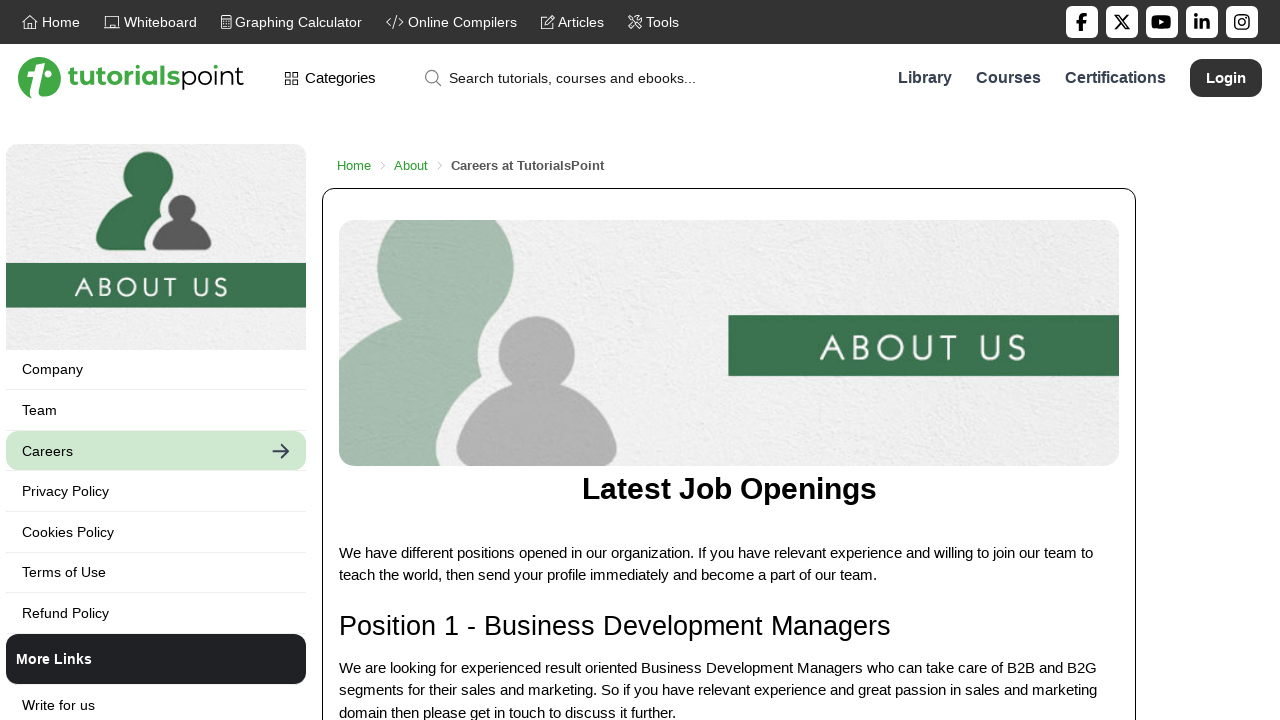

Pressed Ctrl+Enter on 'Company' link to open in new tab on xpath=//*[text()='Company']
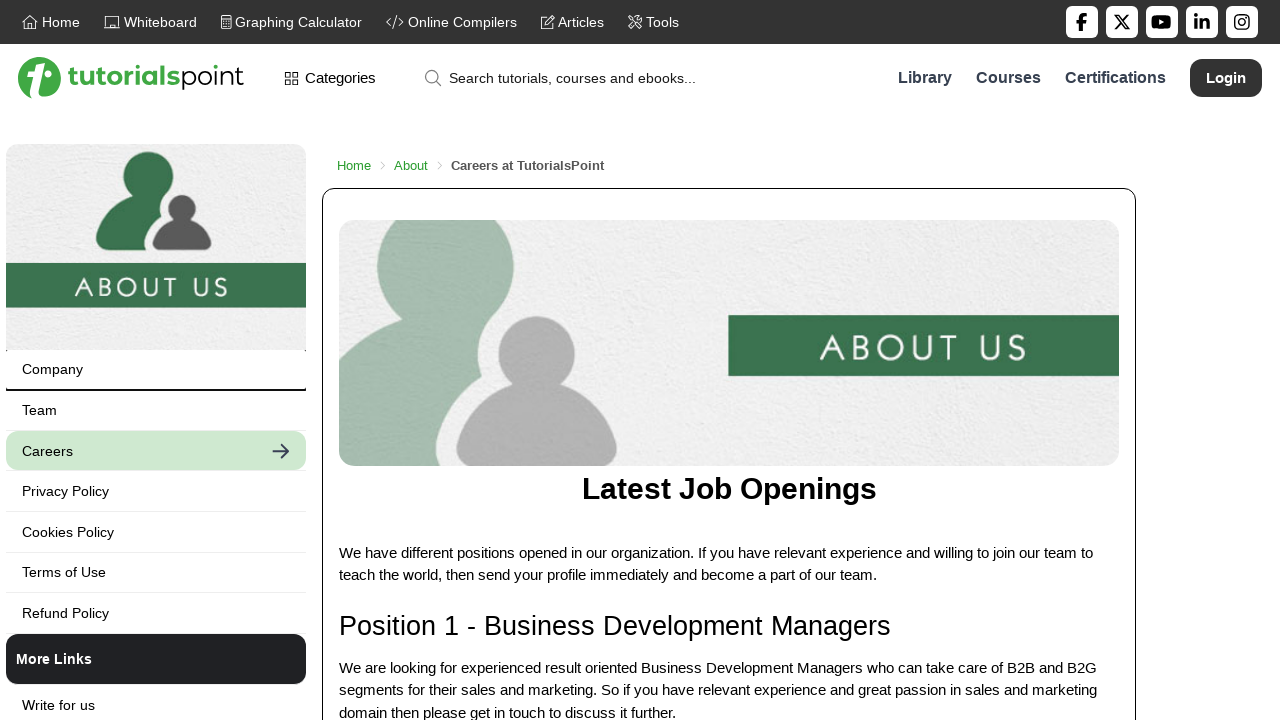

Waited for new tab to open
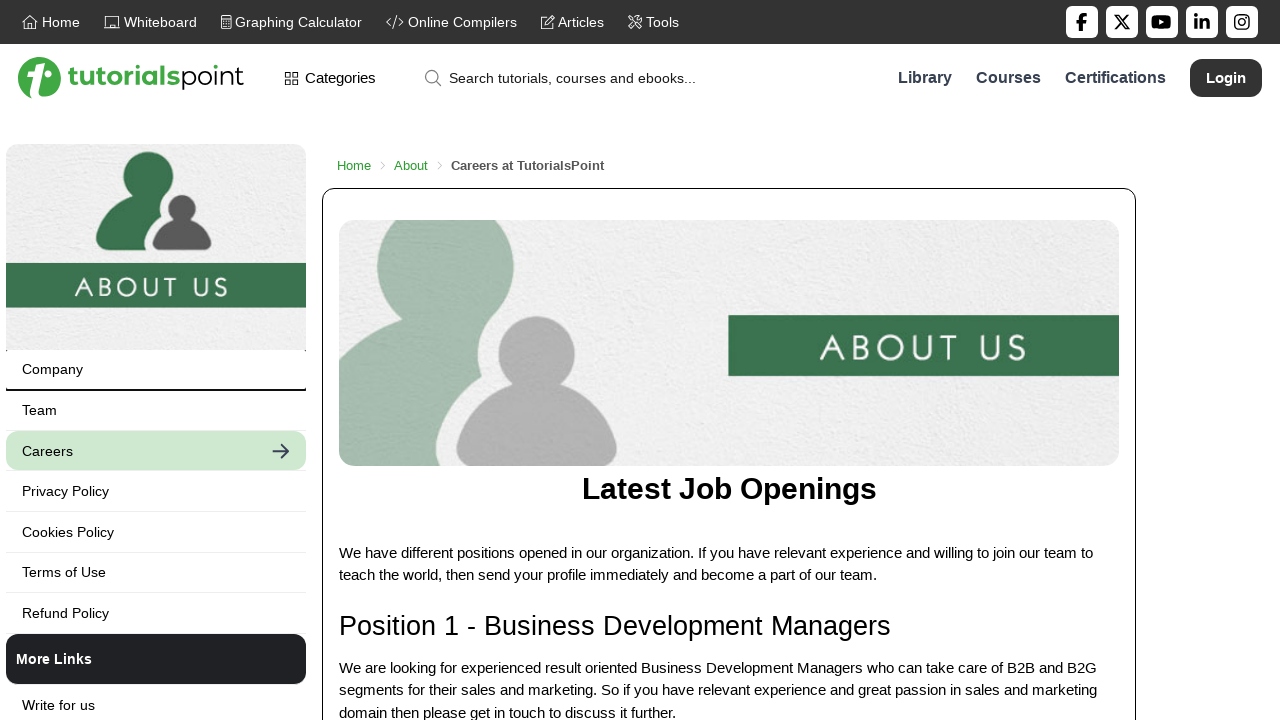

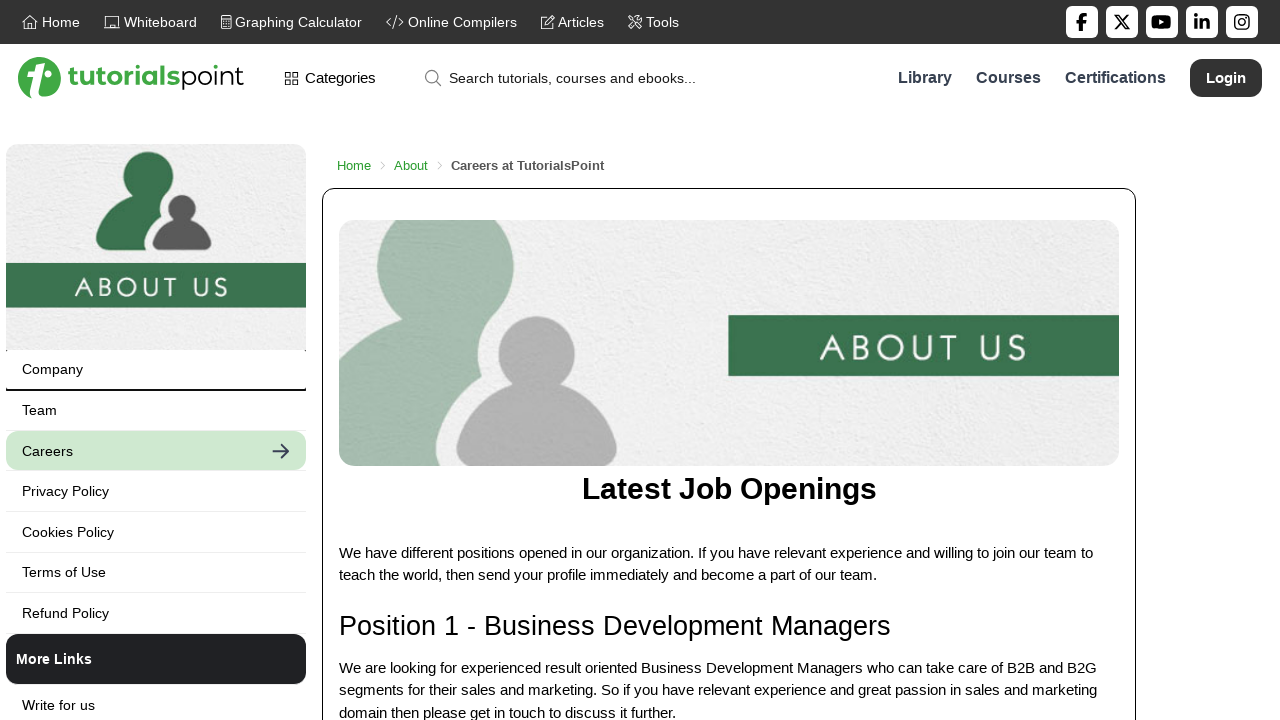